Tests dropdown elements on a contact sales form by accessing the country and number of employees dropdowns and verifying their default selected options

Starting URL: https://www.orangehrm.com/en/contact-sales

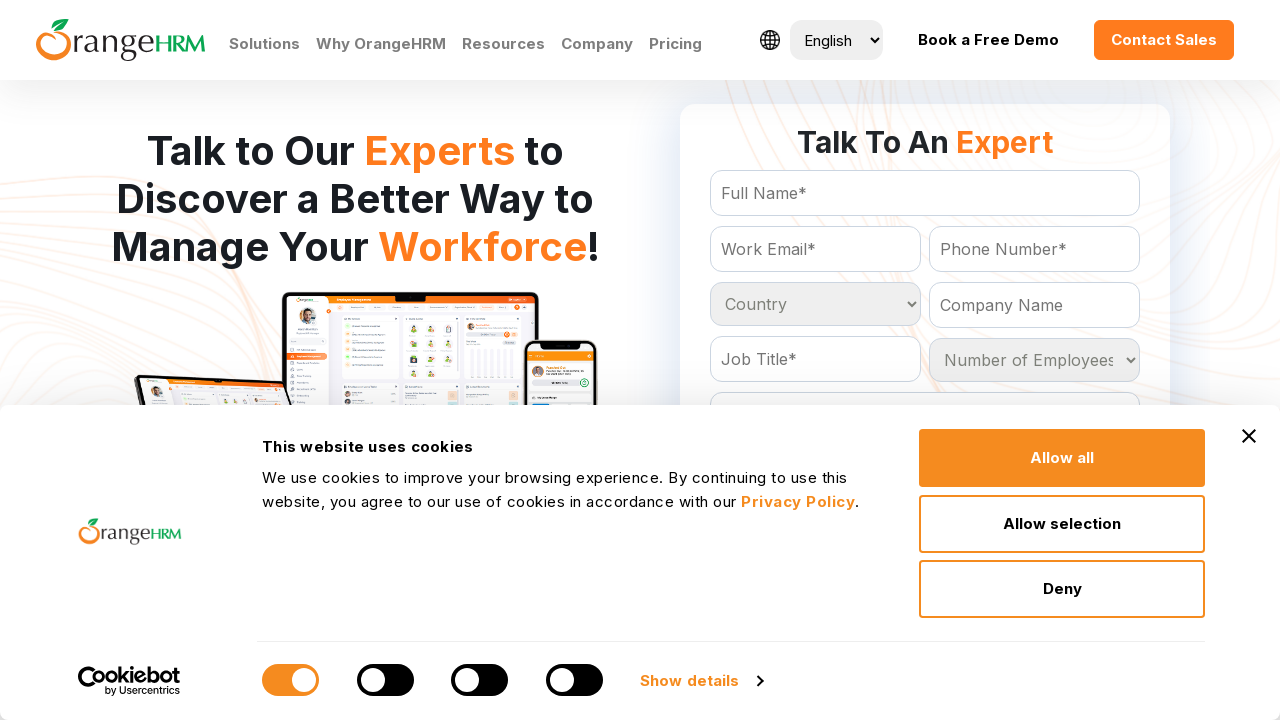

Waited for country dropdown to be visible
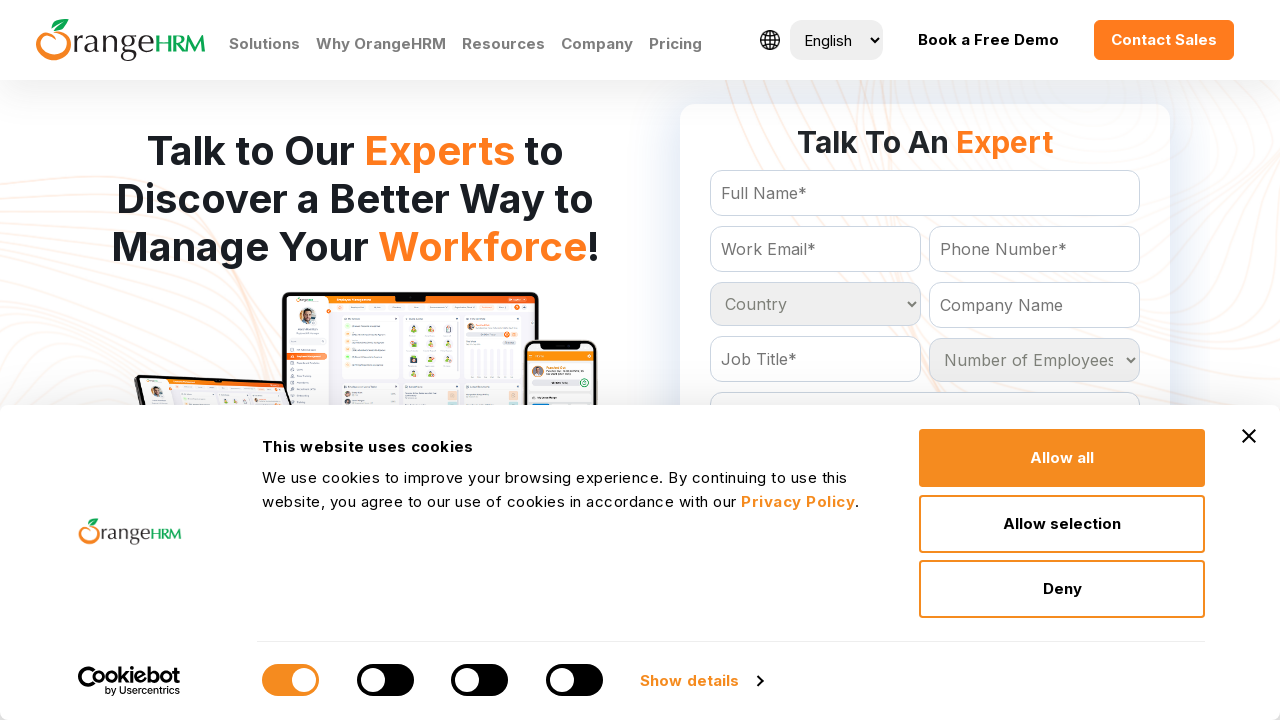

Located country dropdown element
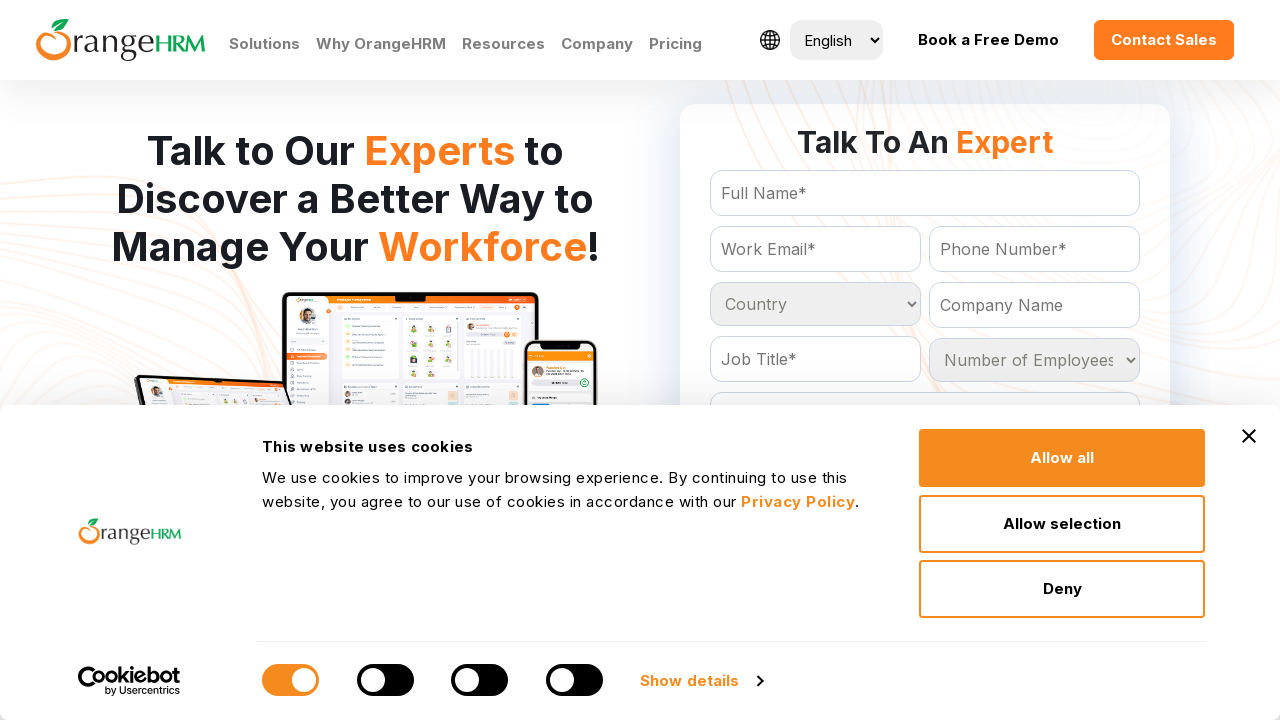

Verified country dropdown is visible
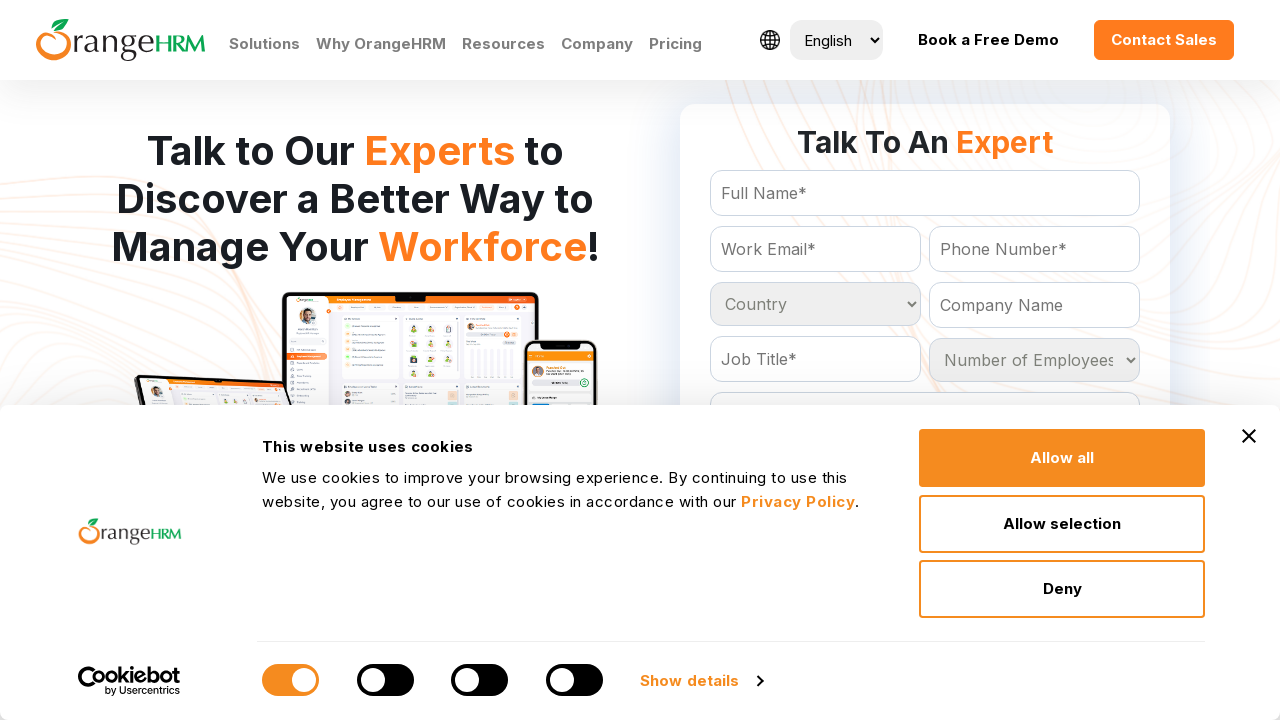

Waited for number of employees dropdown to be visible
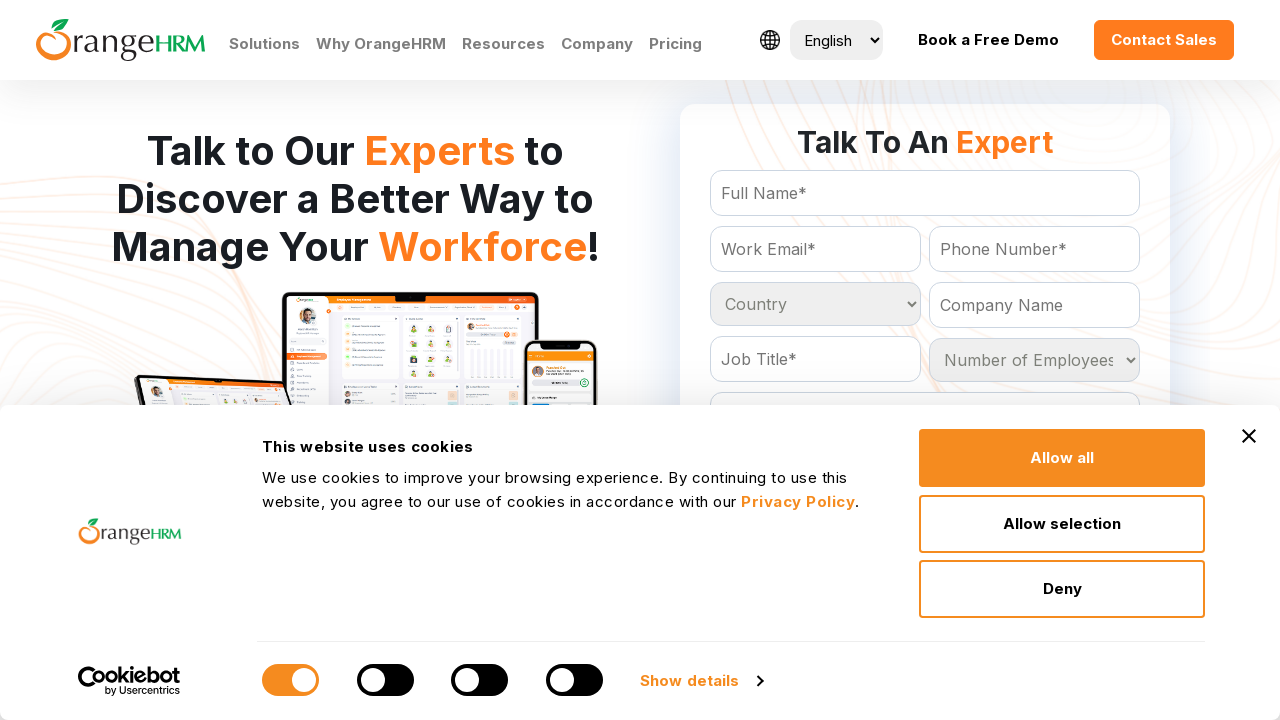

Located number of employees dropdown element
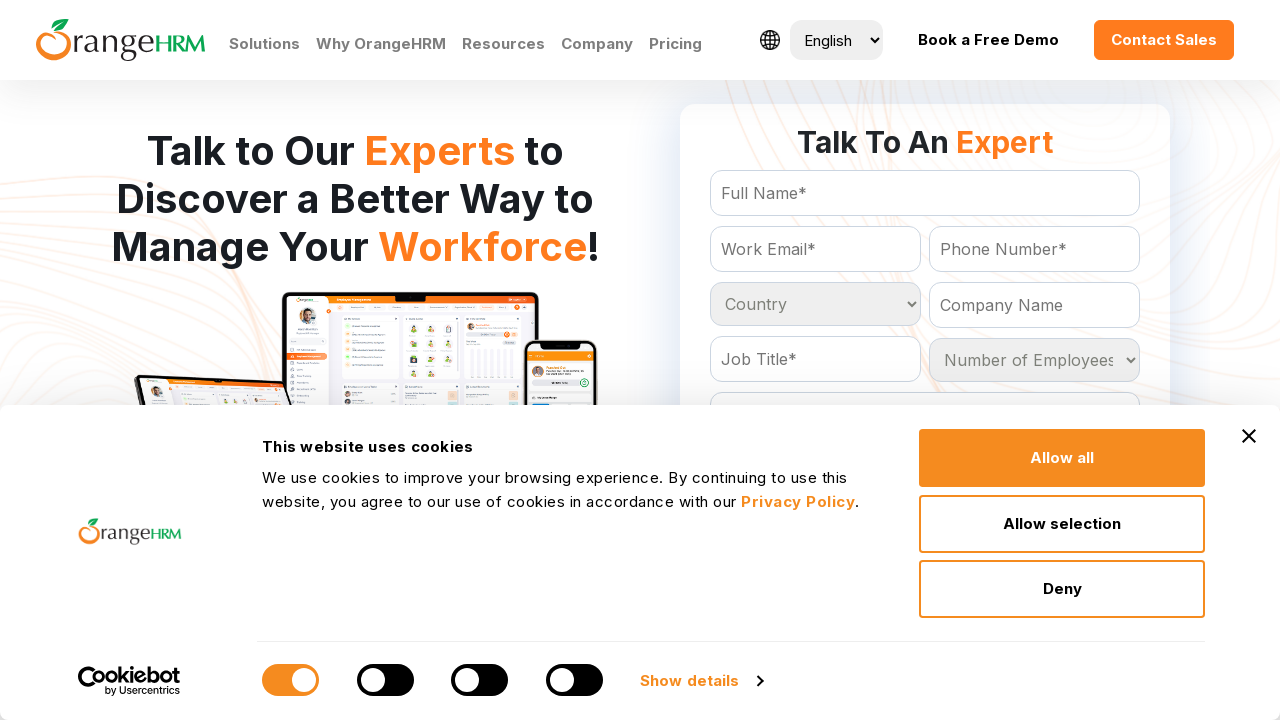

Verified number of employees dropdown is visible
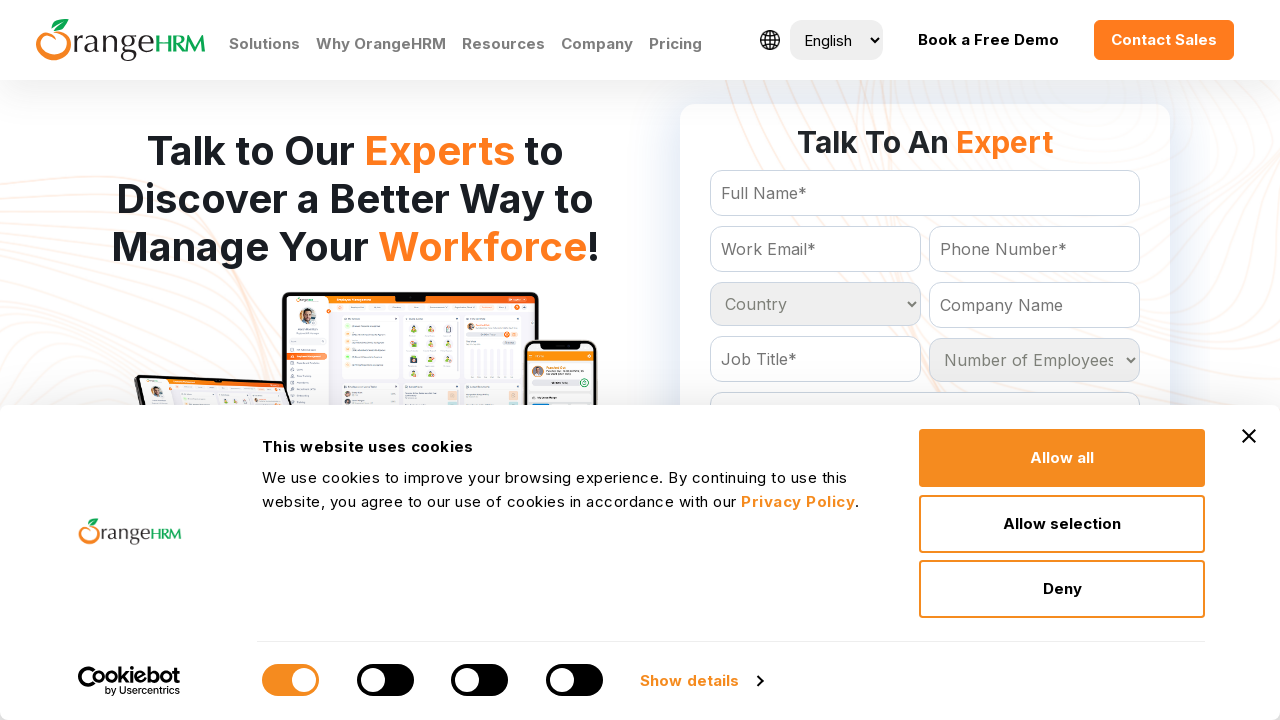

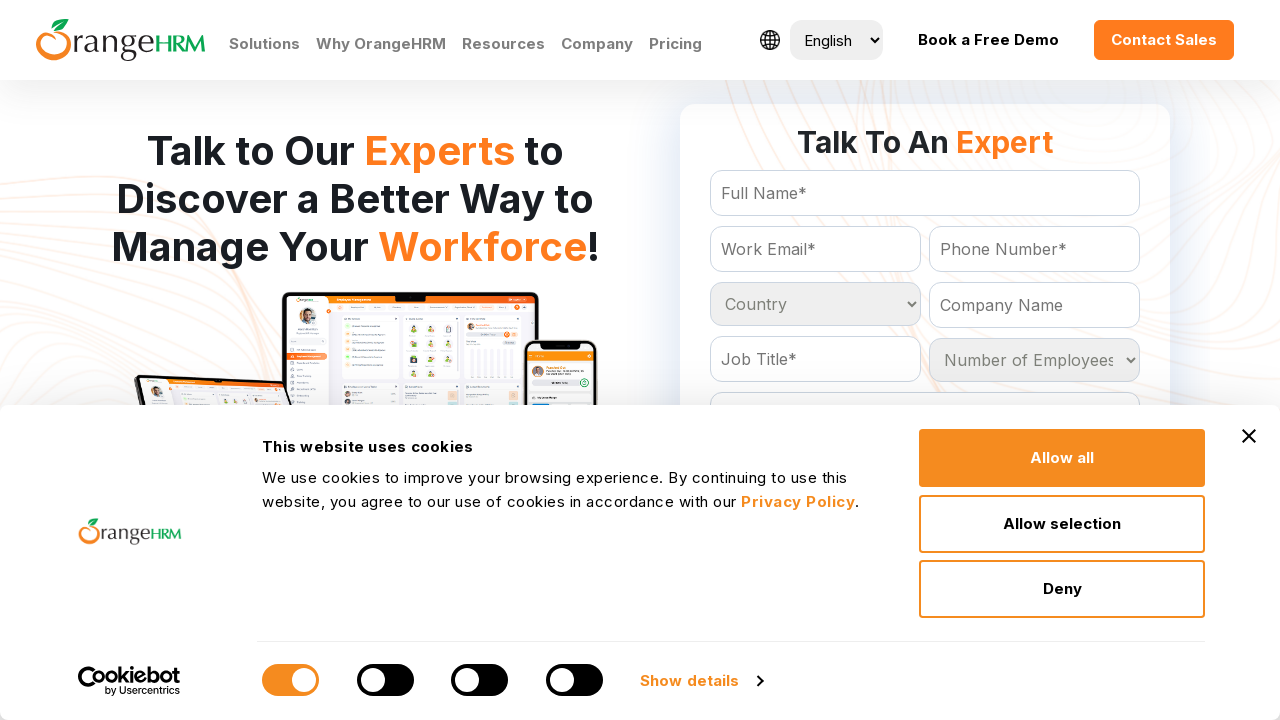